Tests clicking on the "Elemental Selenium" link on the A/B testing page to verify link navigation functionality

Starting URL: http://the-internet.herokuapp.com/abtest

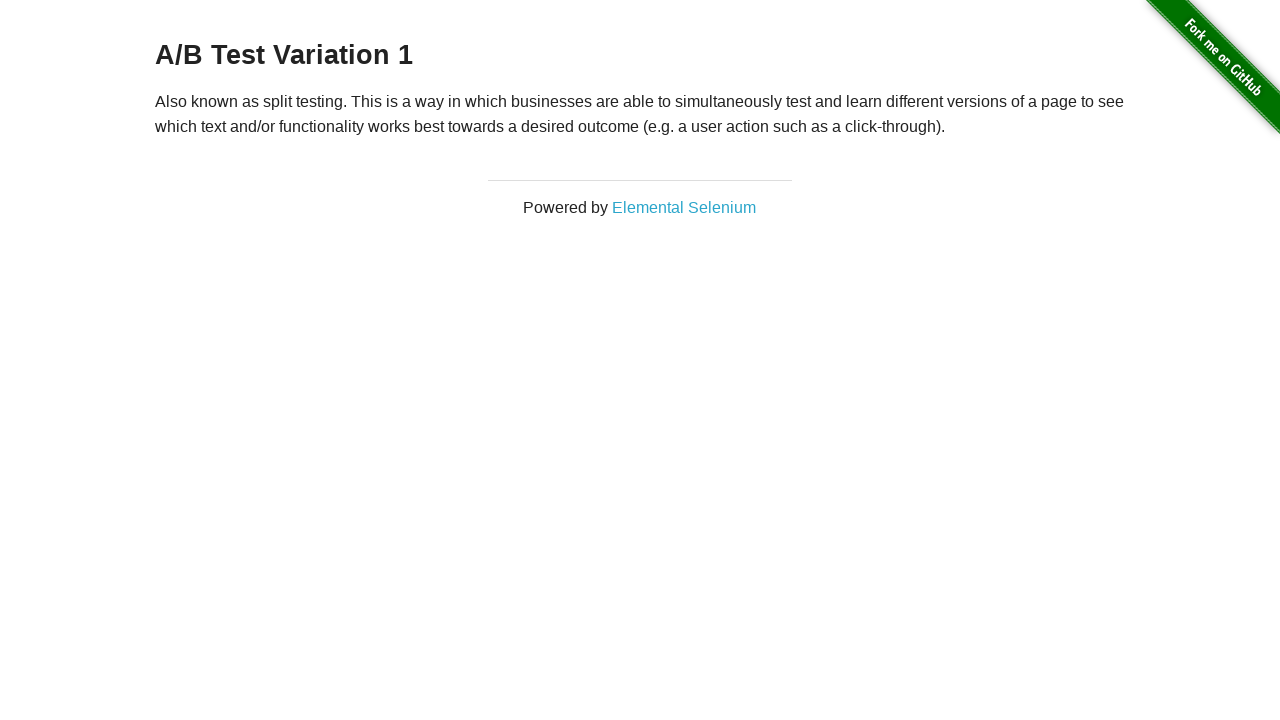

Navigated to A/B testing page
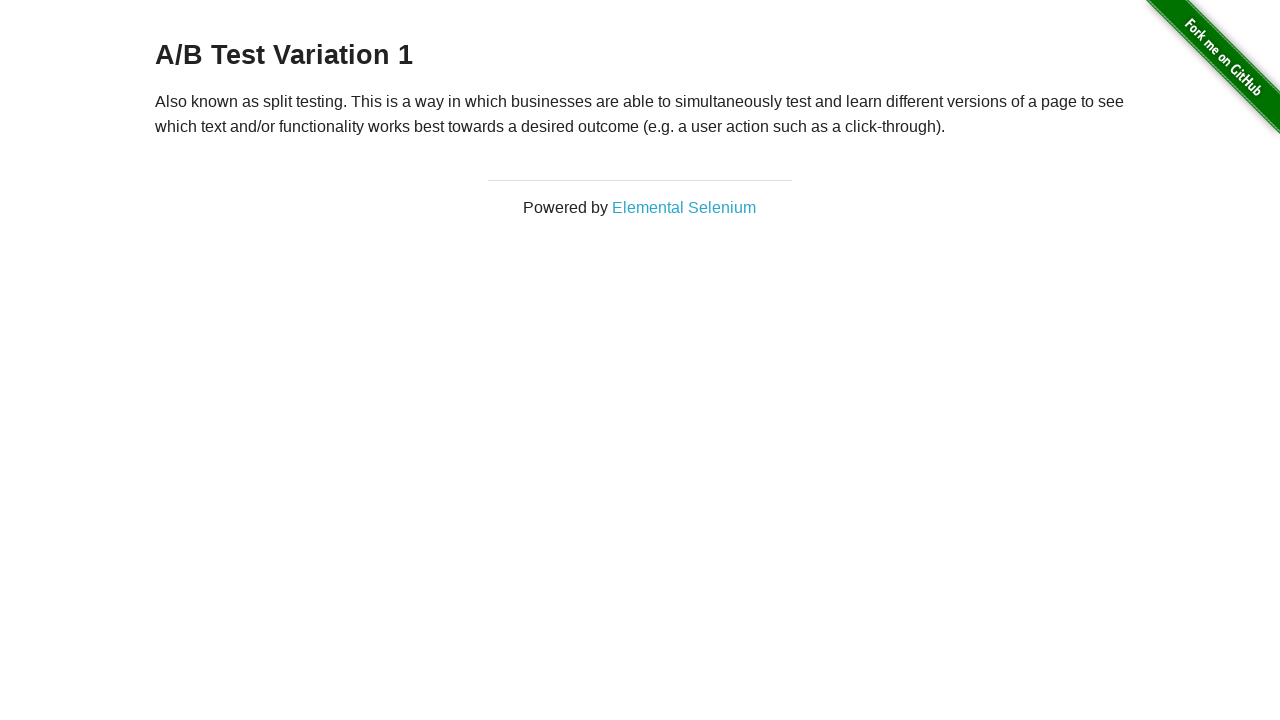

Clicked on the 'Elemental Selenium' link at (684, 207) on text=Elemental Selenium
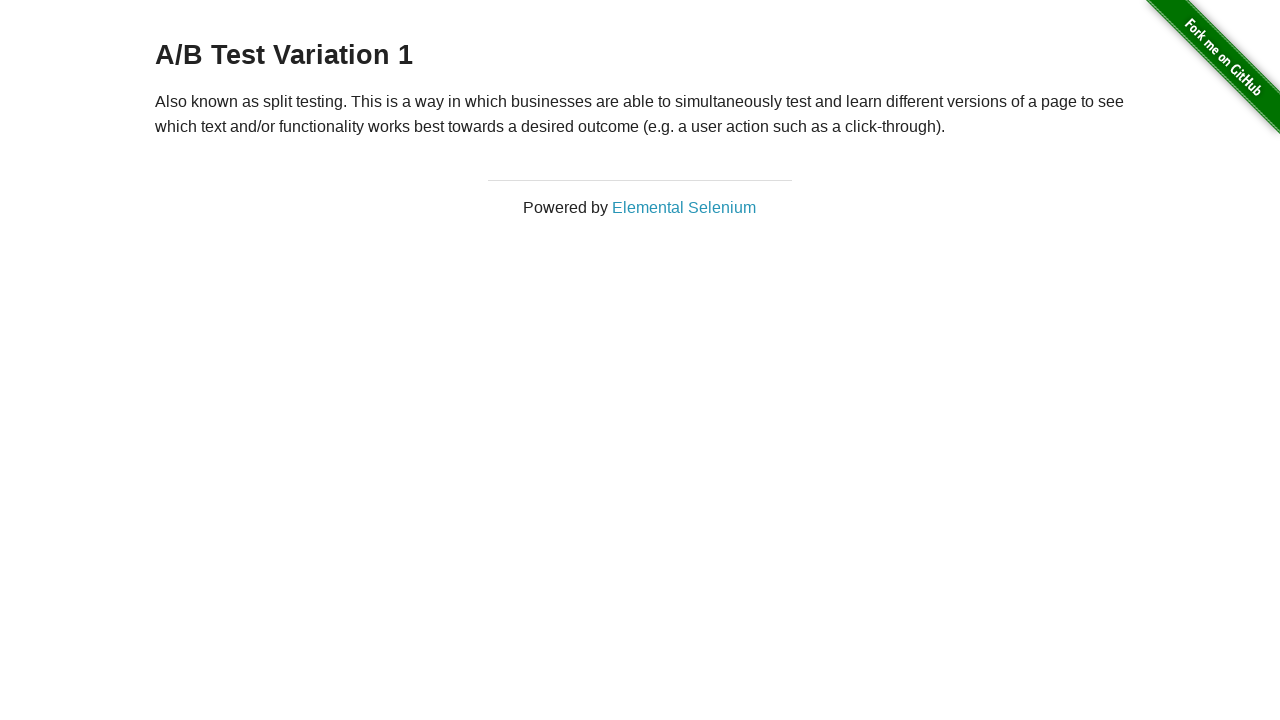

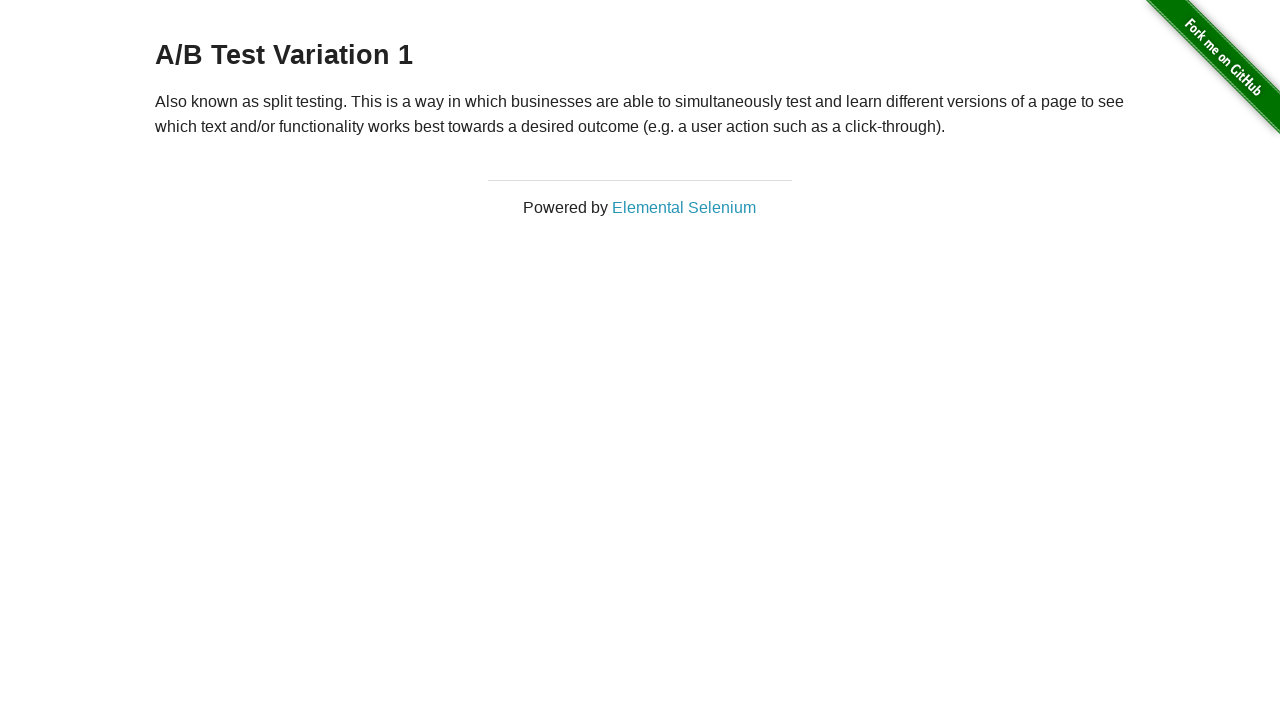